Navigates to the Kwidos homepage and verifies the page title is correct

Starting URL: https://kwidos.com/

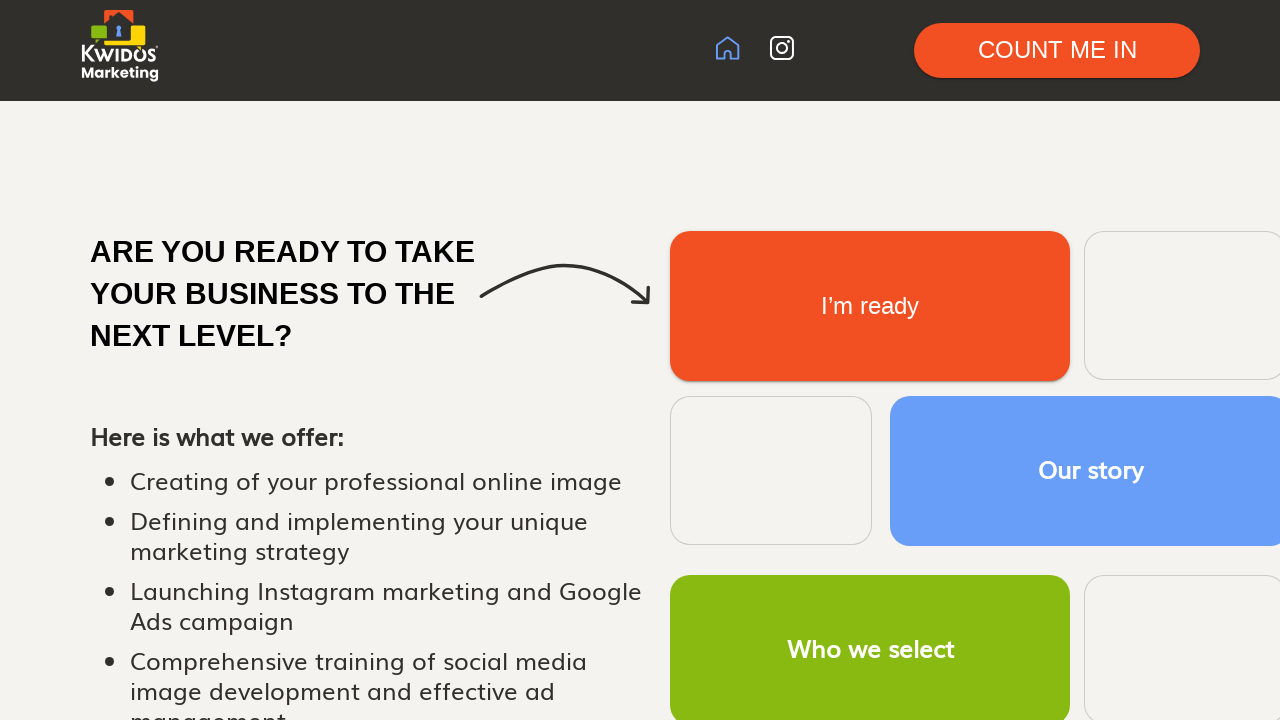

Navigated to Kwidos homepage
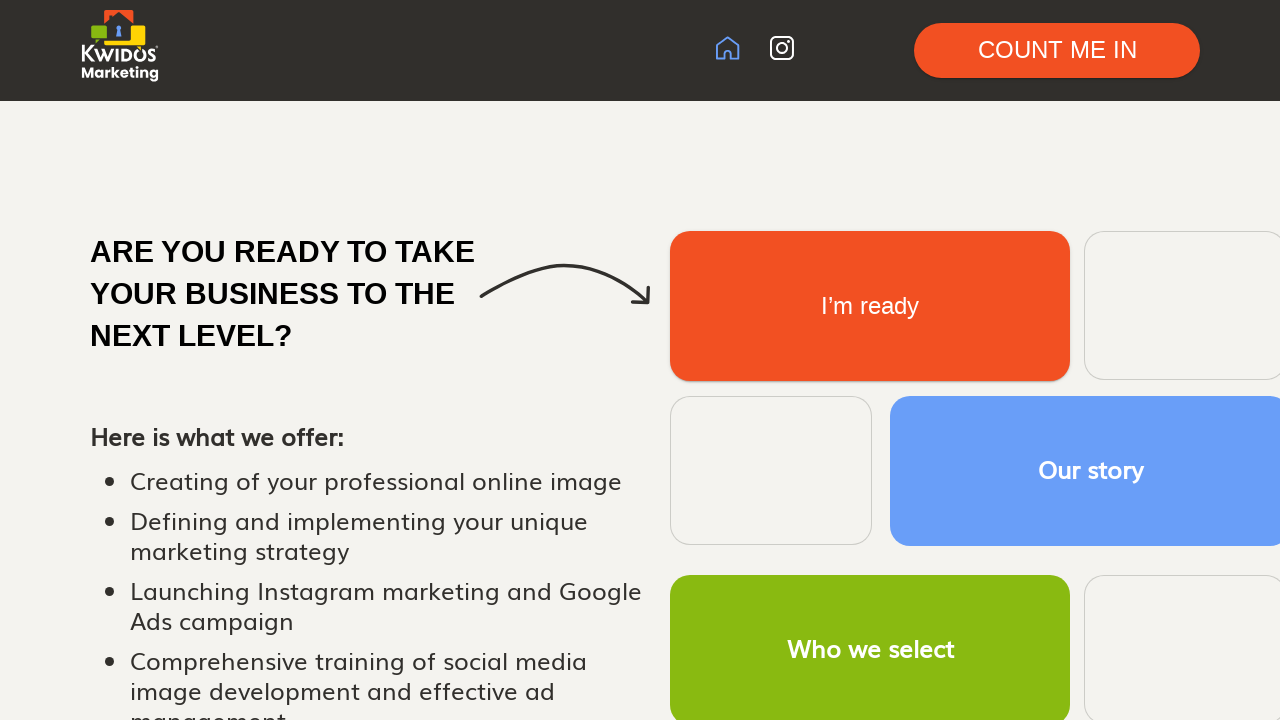

Verified page title is 'Kwidos'
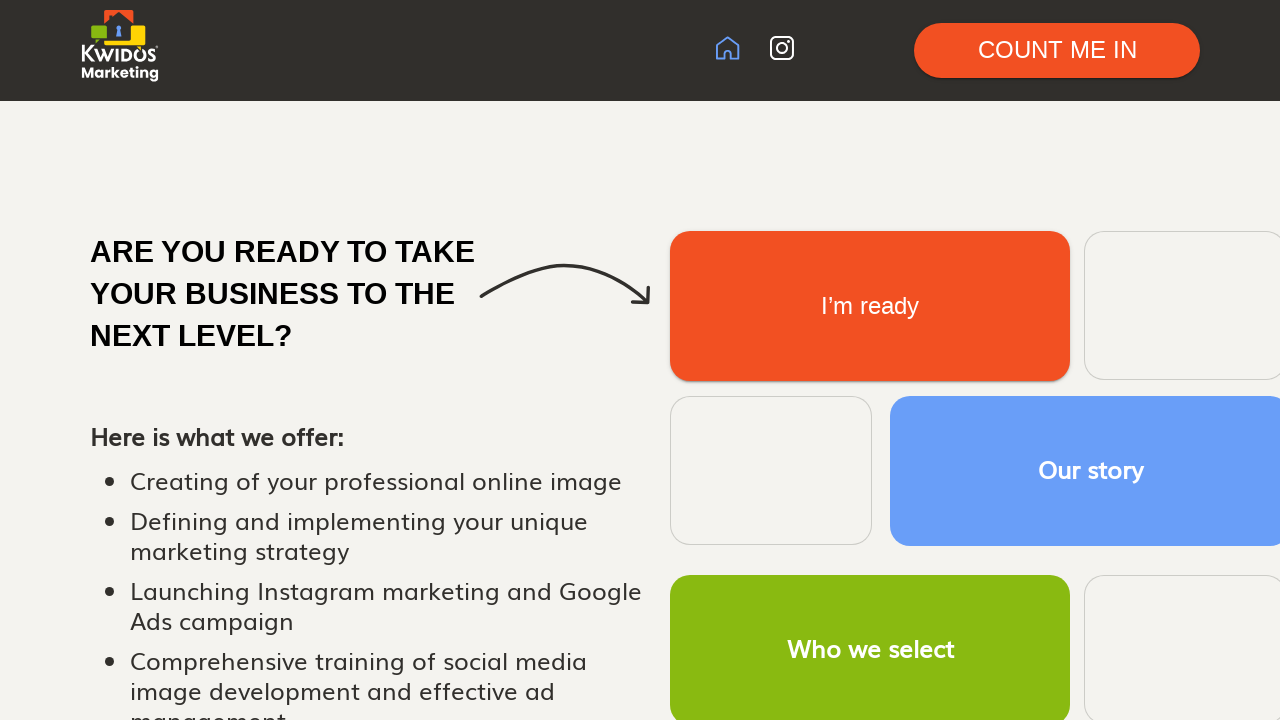

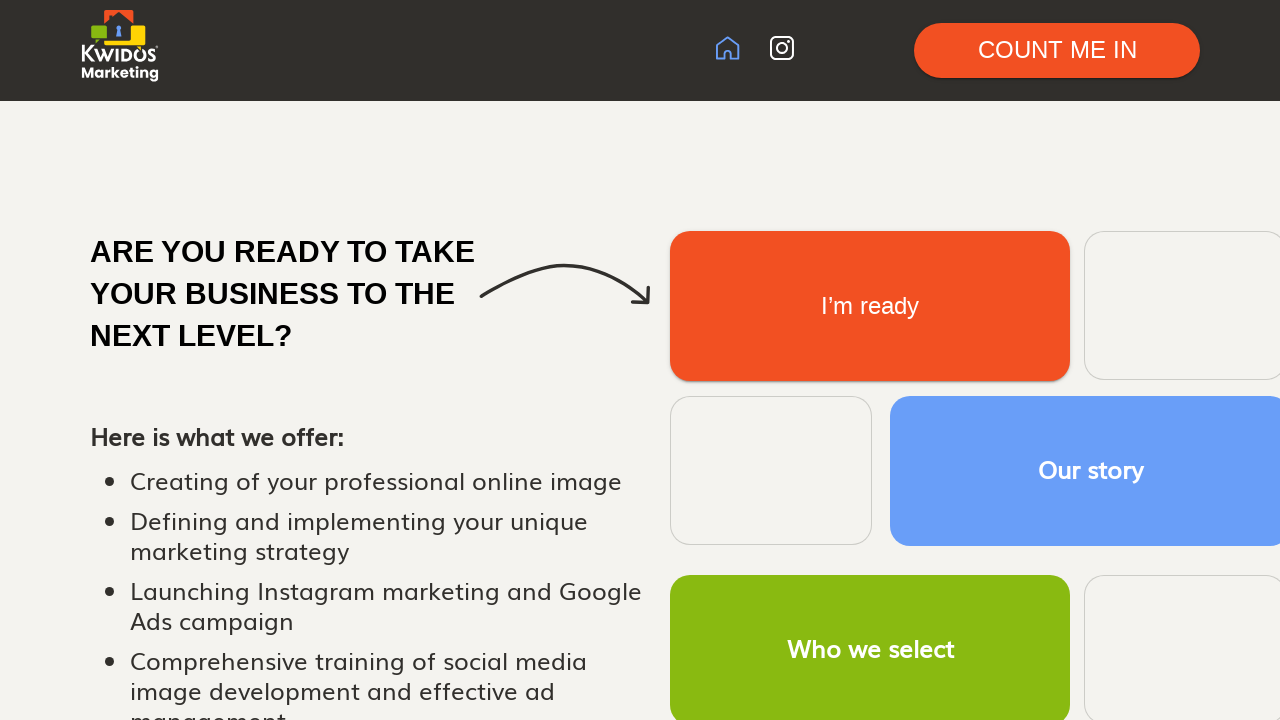